Tests calendar widget by opening it, selecting a specific year and month from dropdowns, and clicking on a day

Starting URL: https://testautomationpractice.blogspot.com/

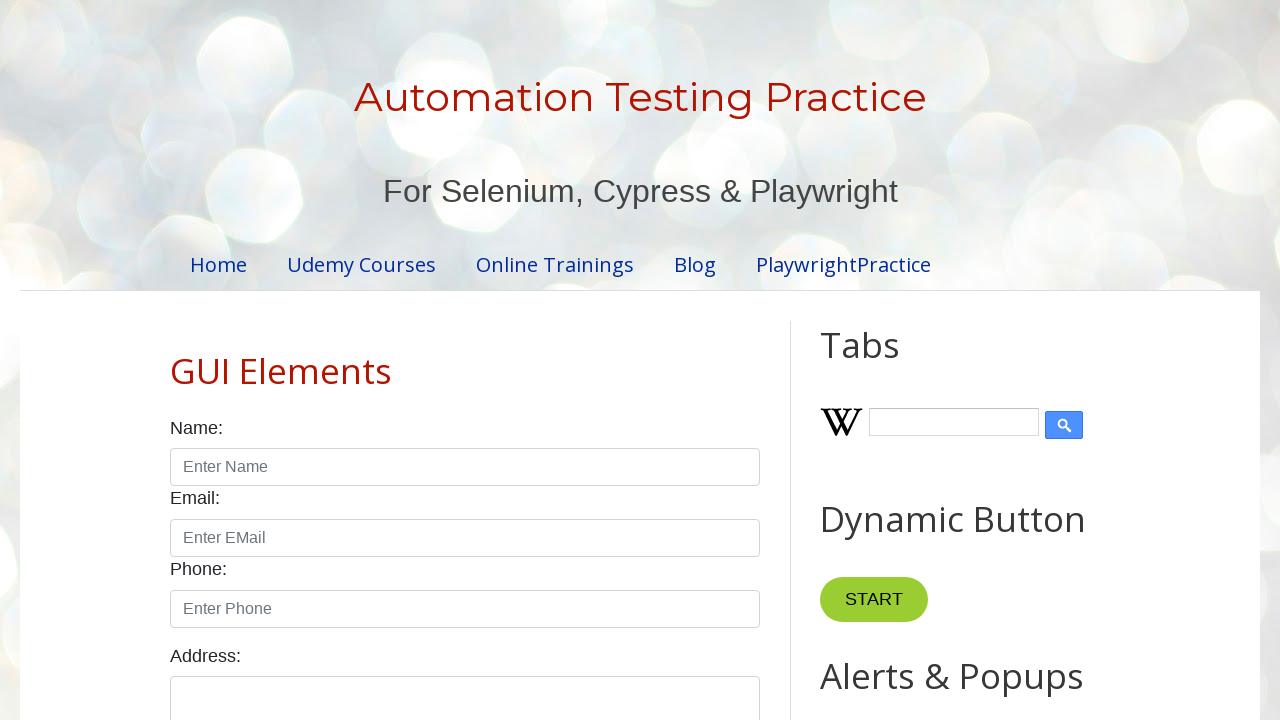

Clicked date input field to open calendar widget at (520, 360) on #txtDate
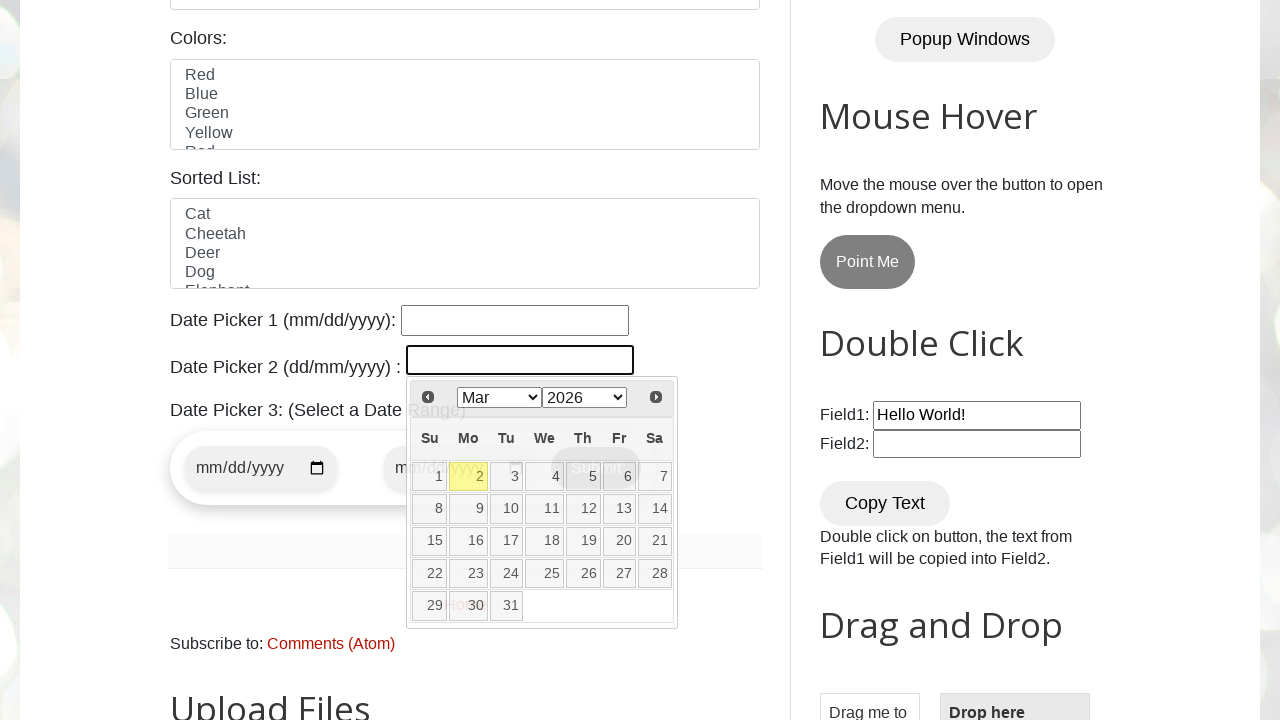

Selected year 2025 from calendar dropdown on .ui-datepicker-year
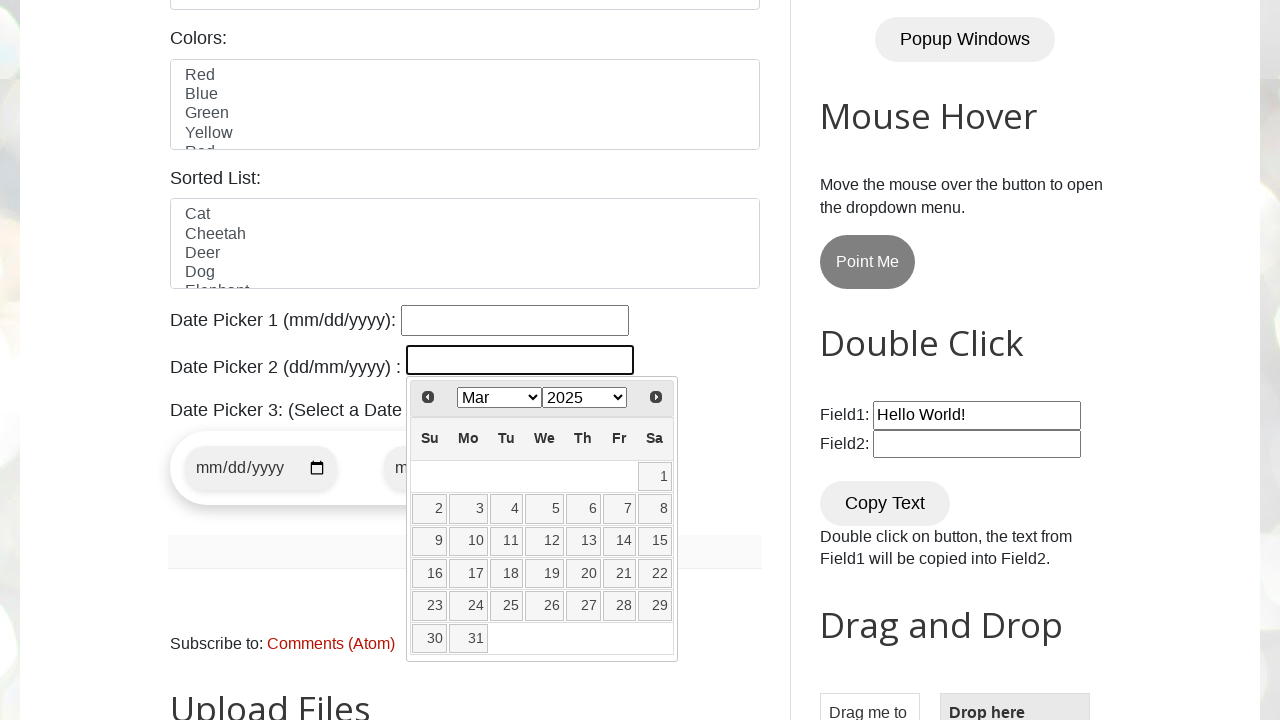

Selected month March from calendar dropdown on .ui-datepicker-month
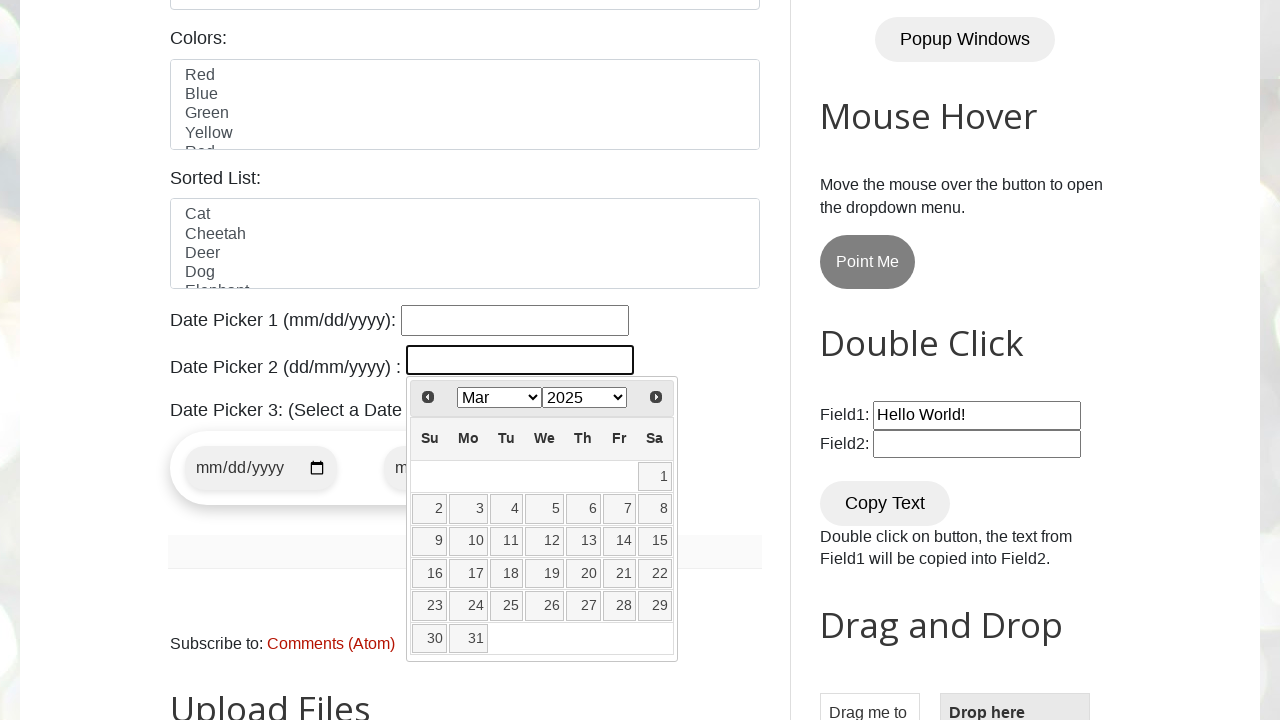

Clicked on day 30 in the calendar at (430, 638) on tr>td>a:text-is('30')
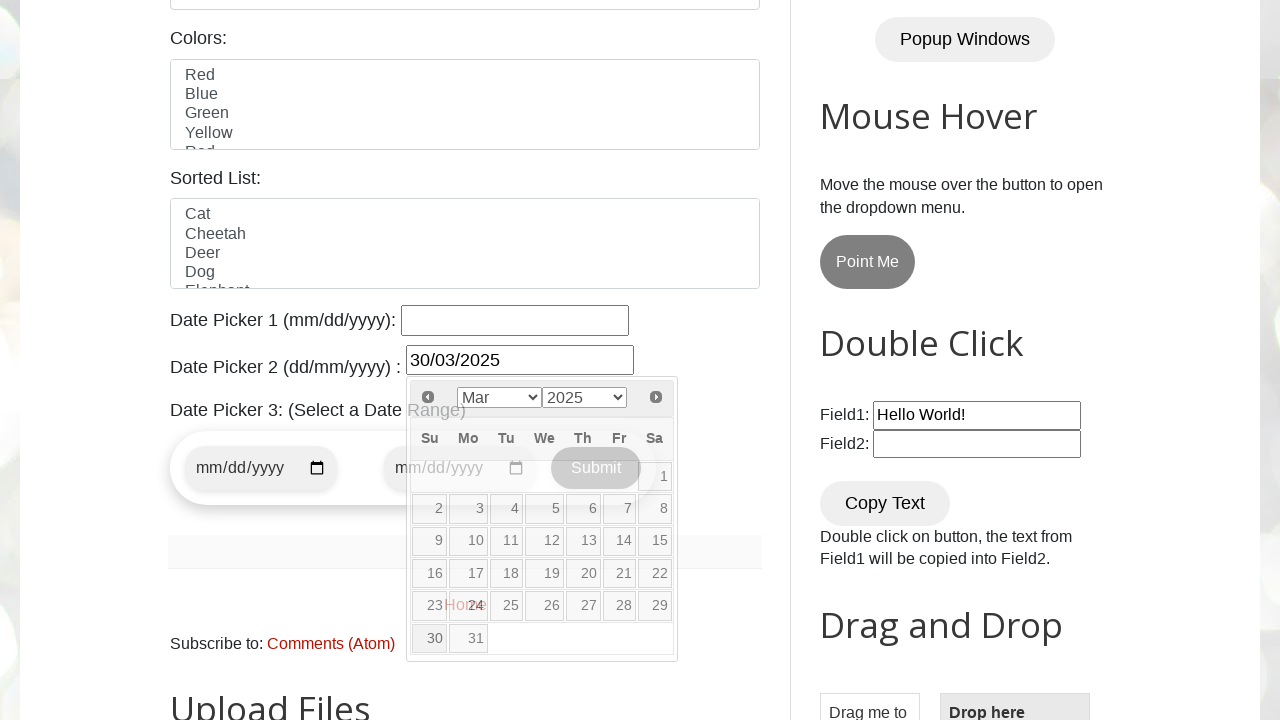

Waited 2 seconds to observe calendar selection
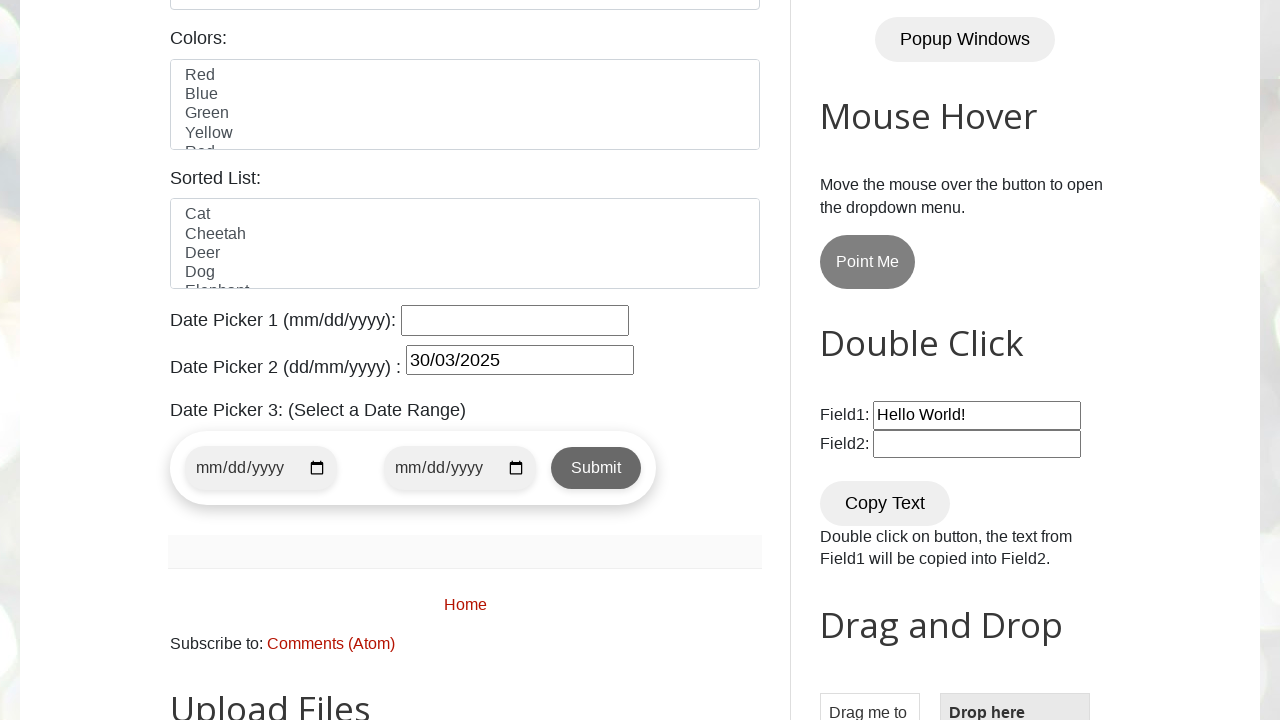

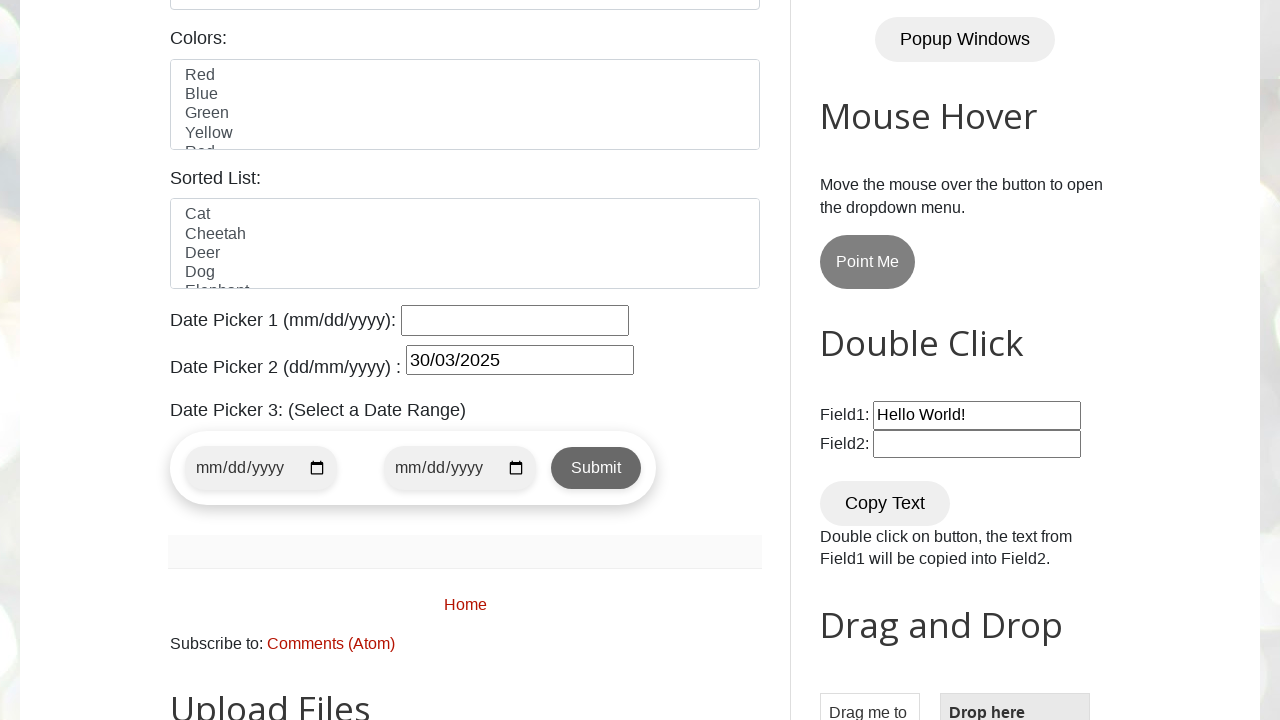